Tests JavaScript alert handling on a demo page by clicking on alert buttons and accepting the dialog prompts

Starting URL: https://demo.automationtesting.in/Alerts.html

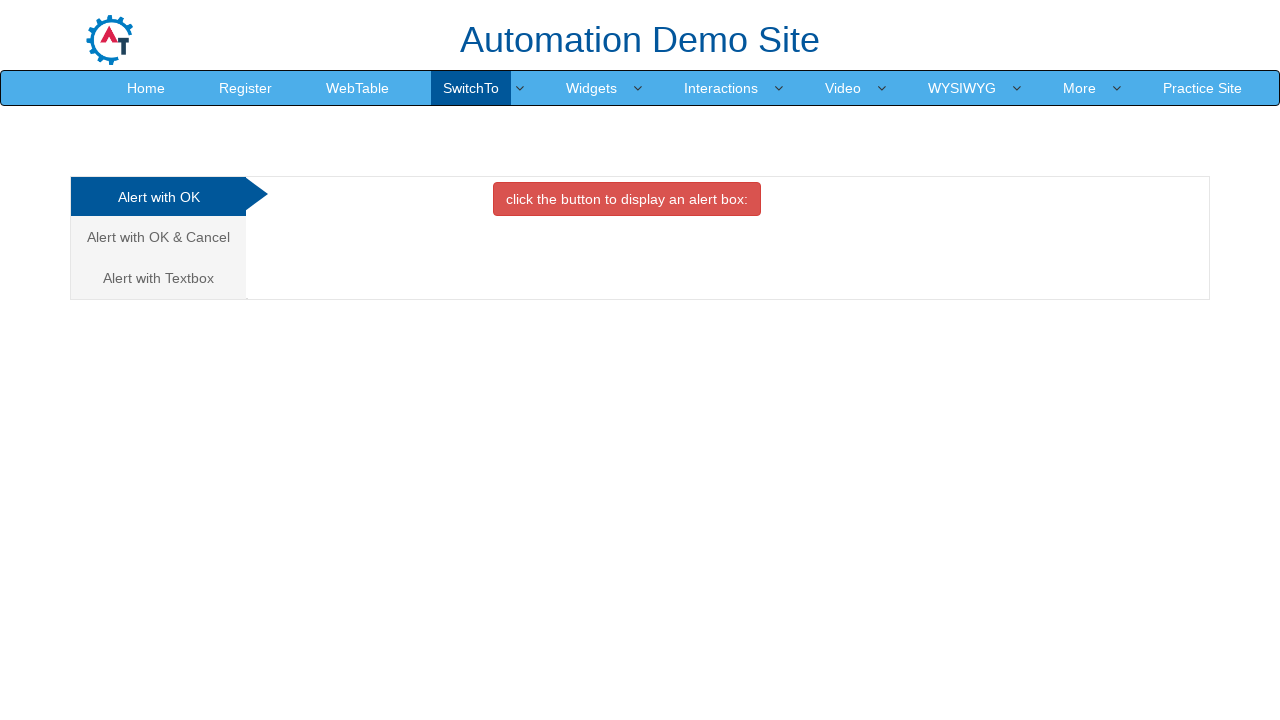

Set up dialog handler to accept alerts
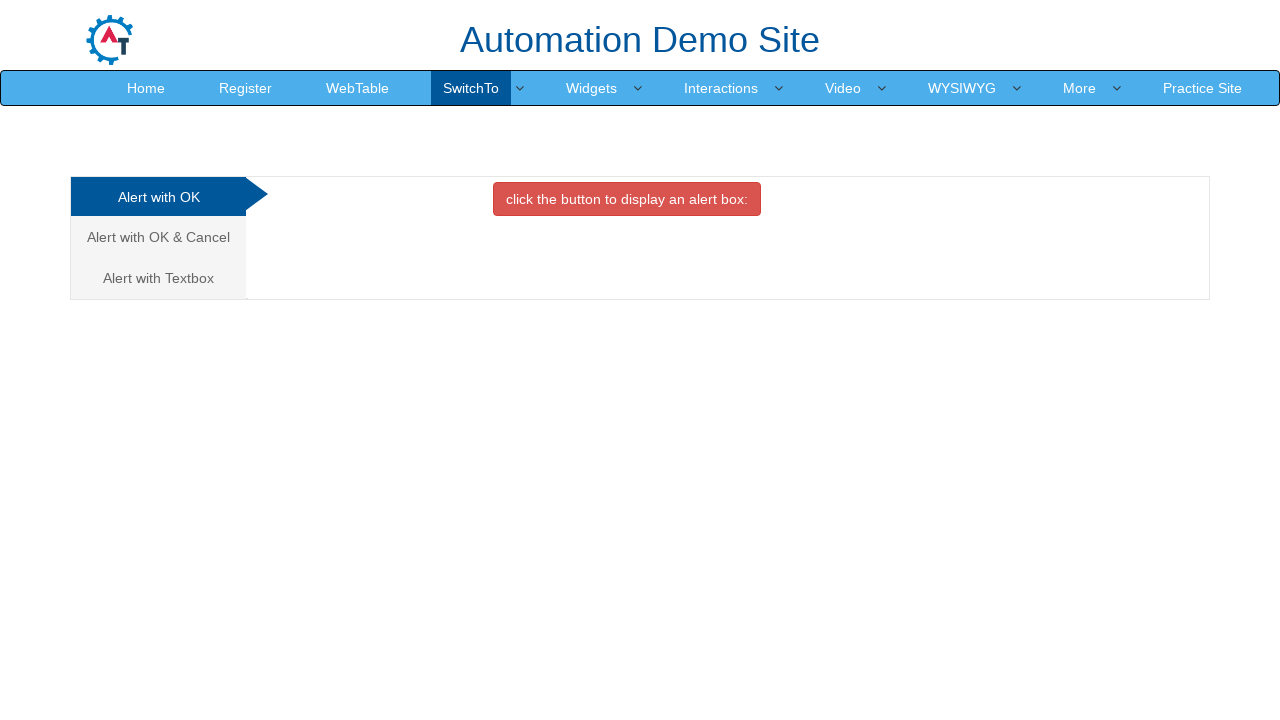

Located the Alert with OK button tab
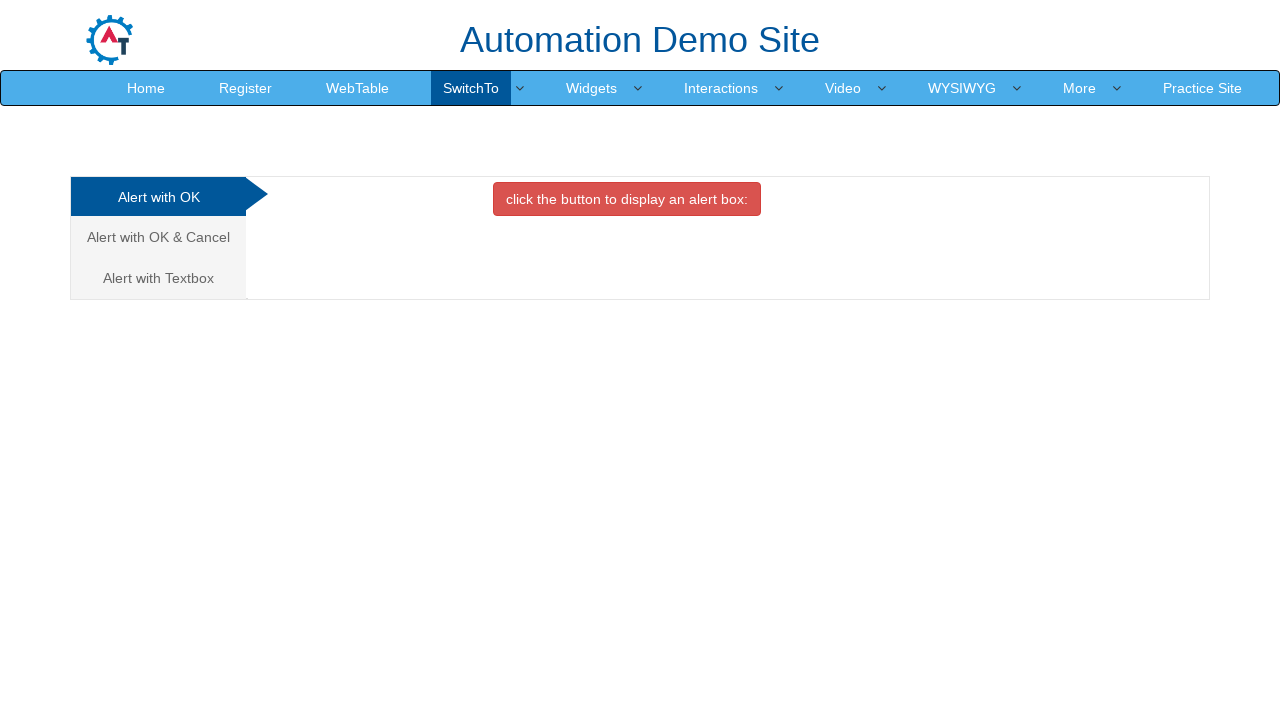

Clicked on the Alert with OK button tab
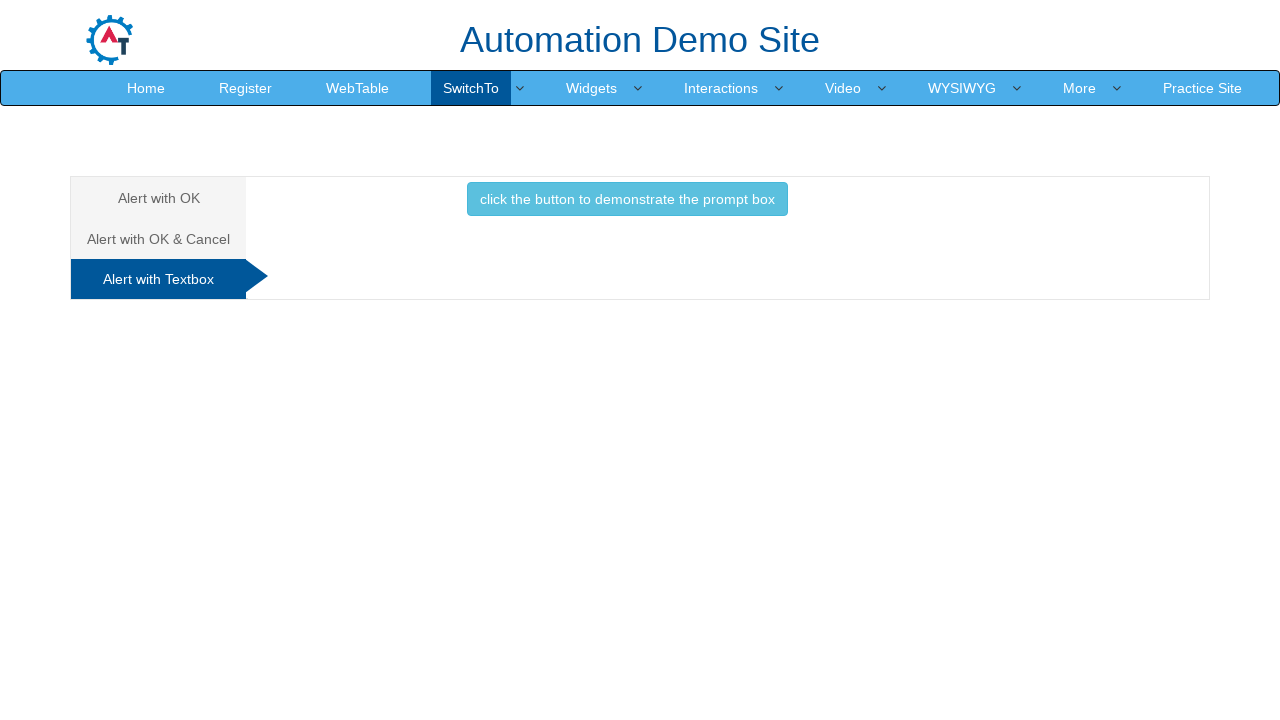

Waited for content to load
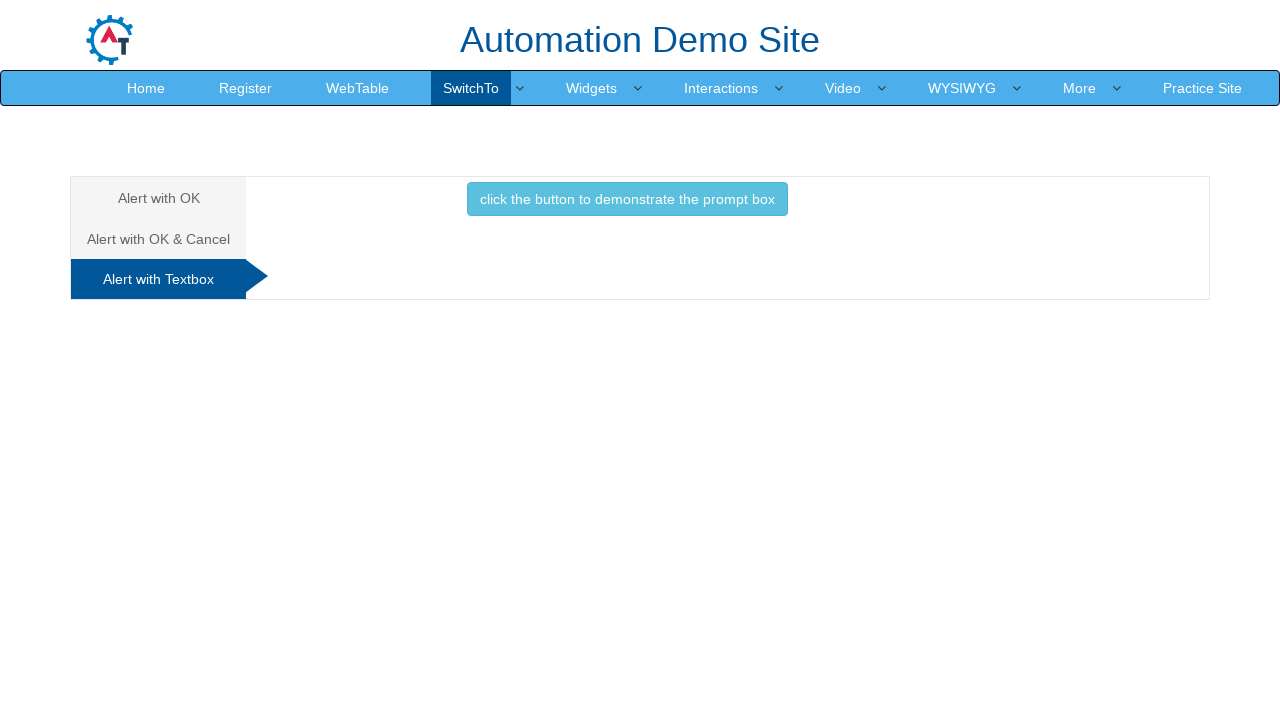

Located the confirm button to trigger the alert
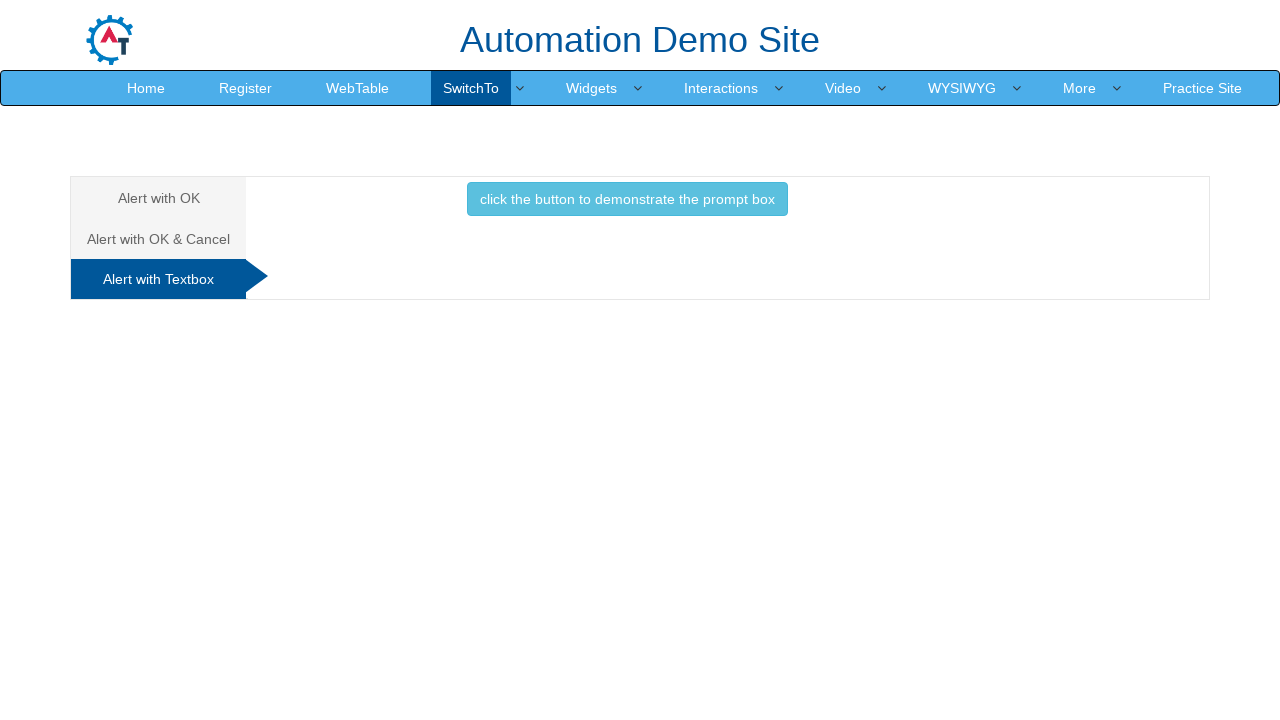

Clicked the confirm button to trigger the alert
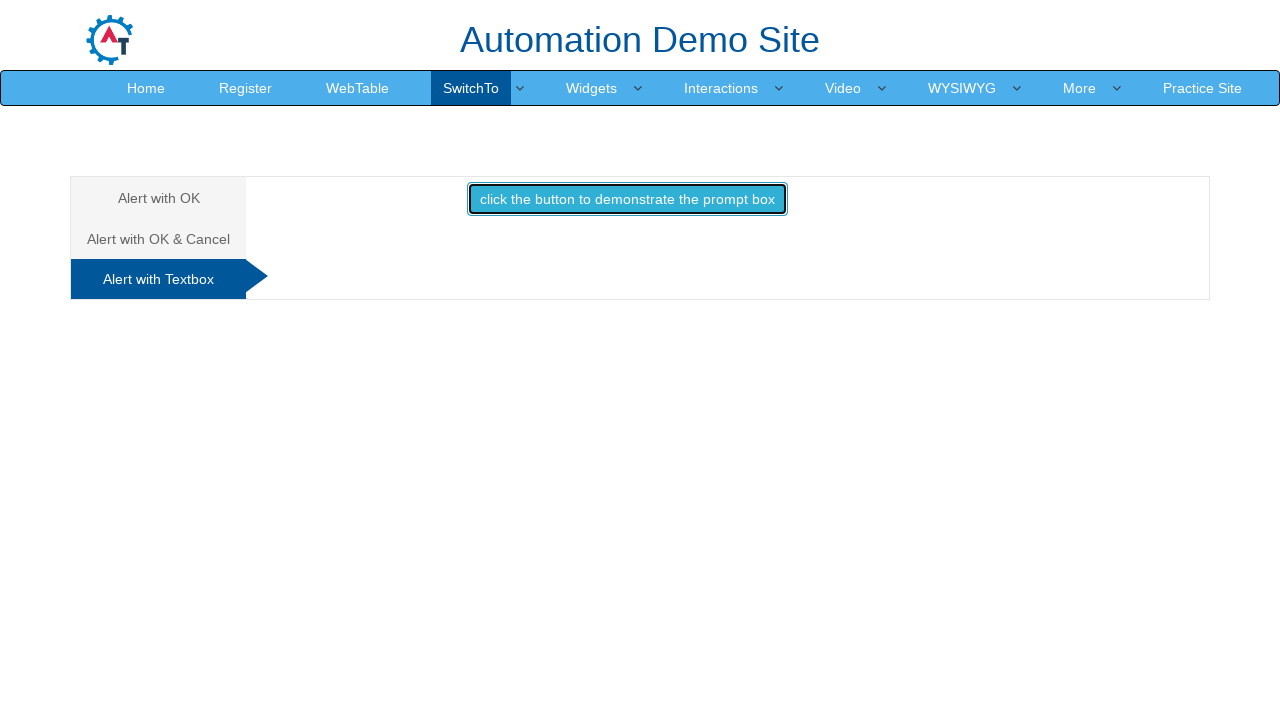

Waited for alert to be handled and dialog accepted
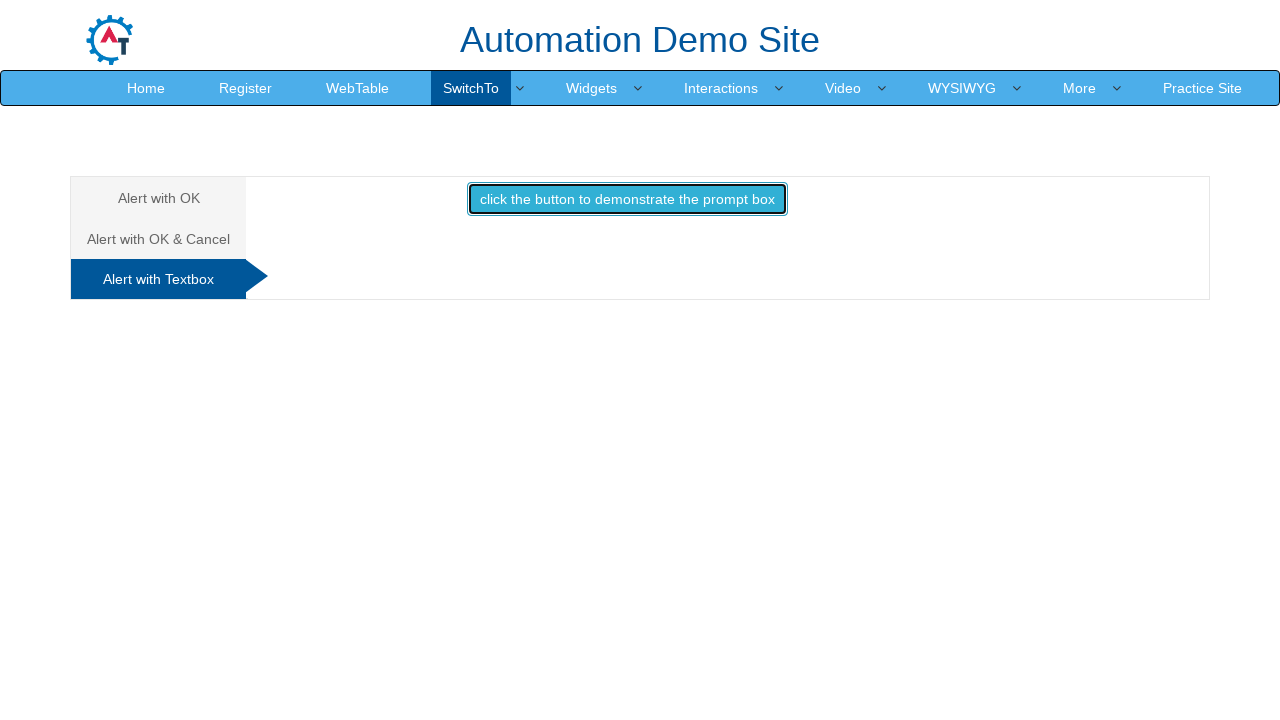

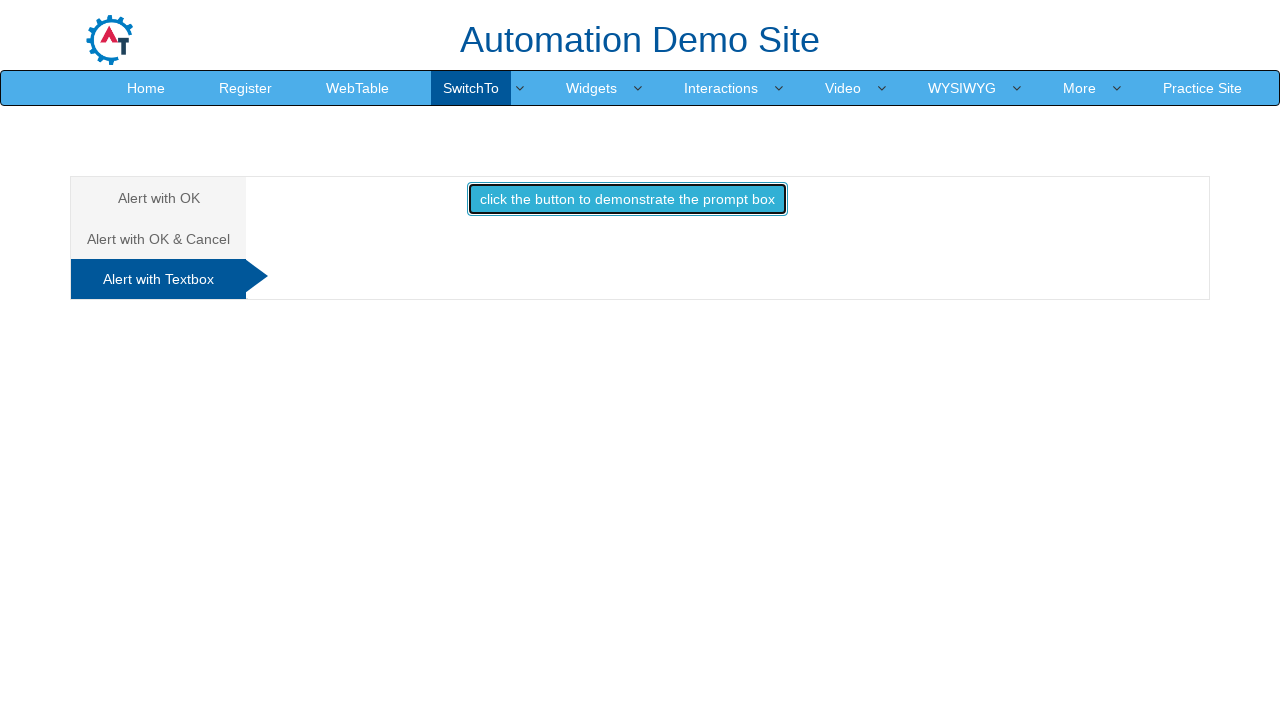